Navigates to LambdaTest Selenium Playground and clicks the "Get Started Free" button to access the signup page

Starting URL: https://www.lambdatest.com/selenium-playground/

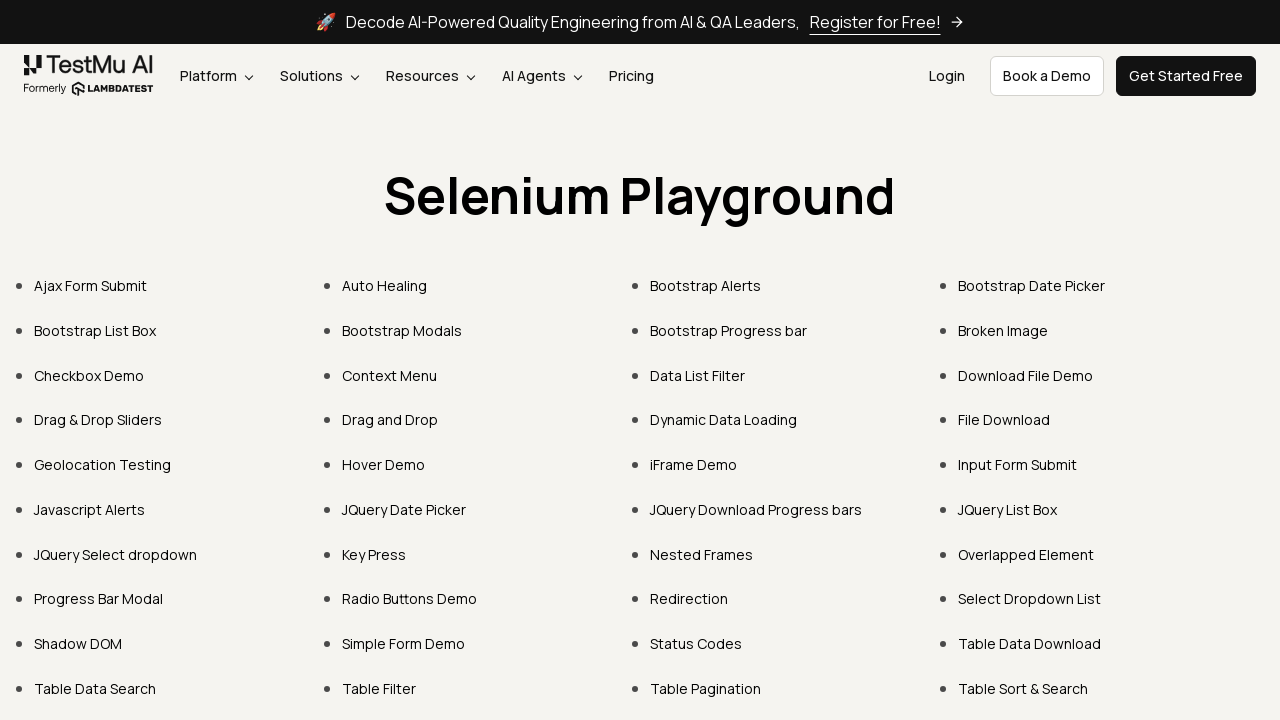

Clicked 'Get Started Free' button to navigate to signup page at (1186, 76) on xpath=//a[contains(text(),'Get Started Free')]
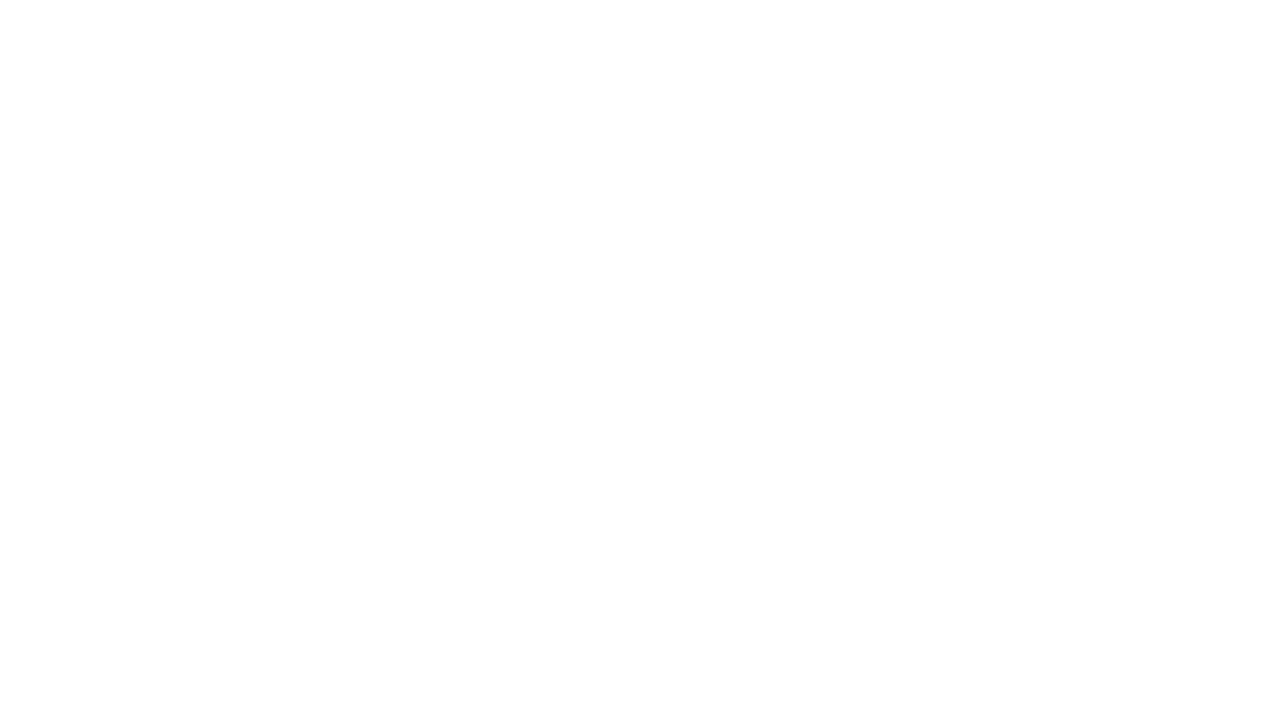

Waited for page to load after clicking Get Started Free button
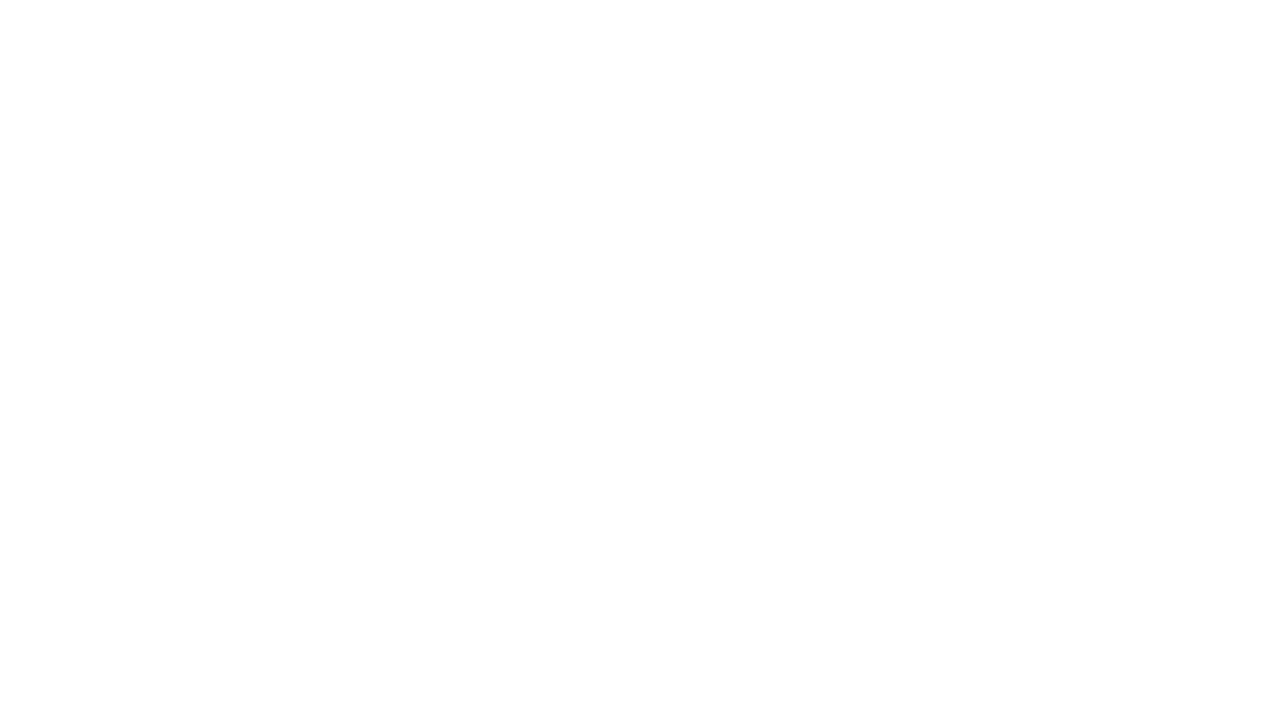

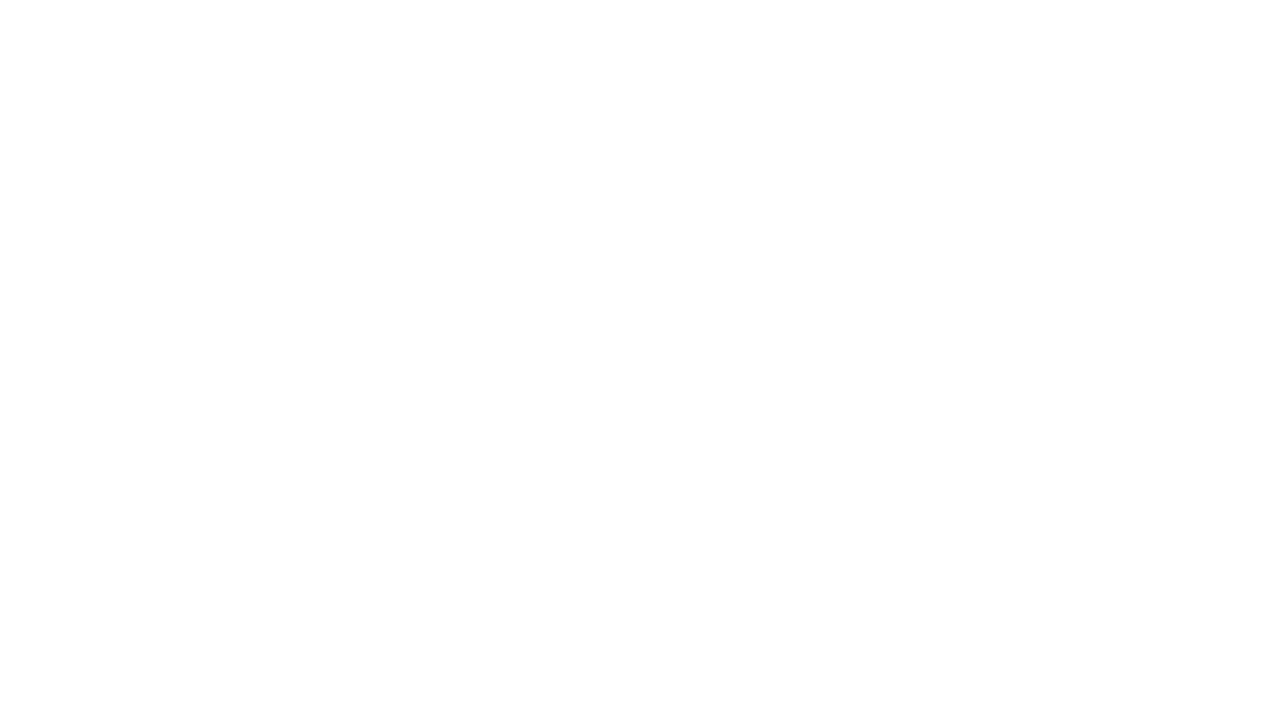